Tests iframe and alert handling by switching to an iframe, triggering a JavaScript alert, accepting it, and switching back to the parent frame

Starting URL: https://www.w3schools.com/jsref/tryit.asp?filename=tryjsref_alert

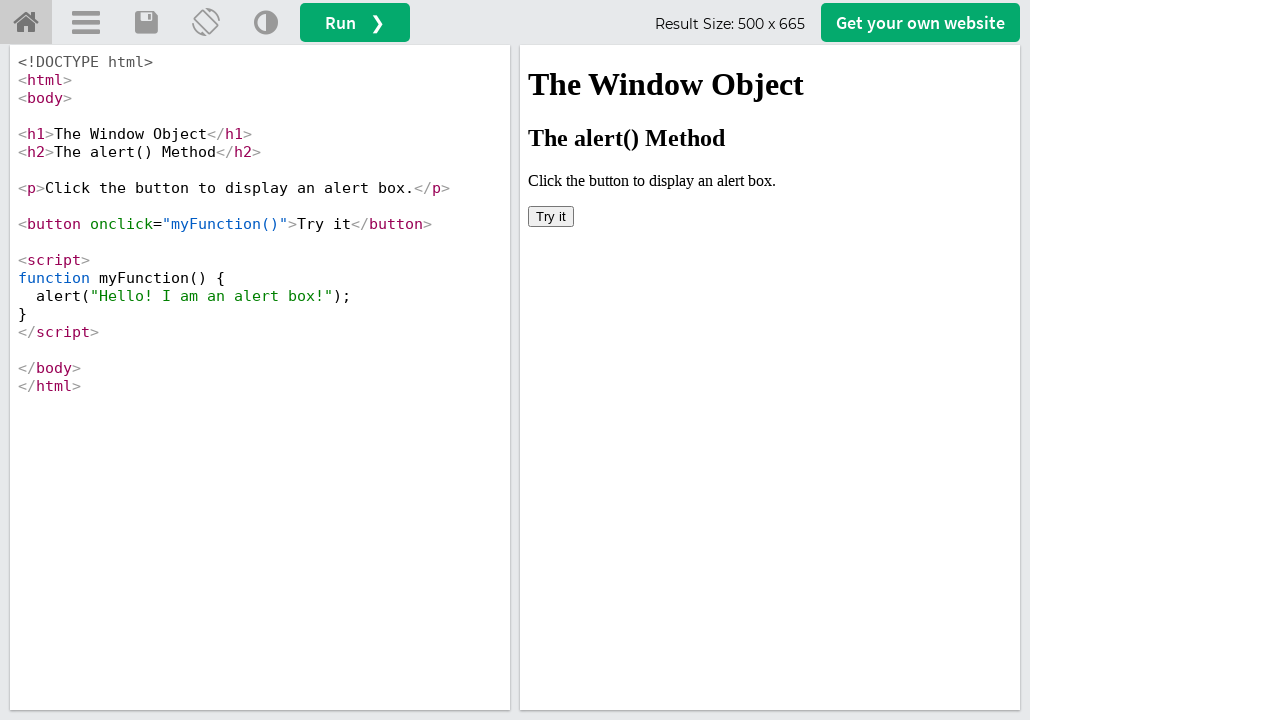

Located iframe with id 'iframeResult' containing the try it editor
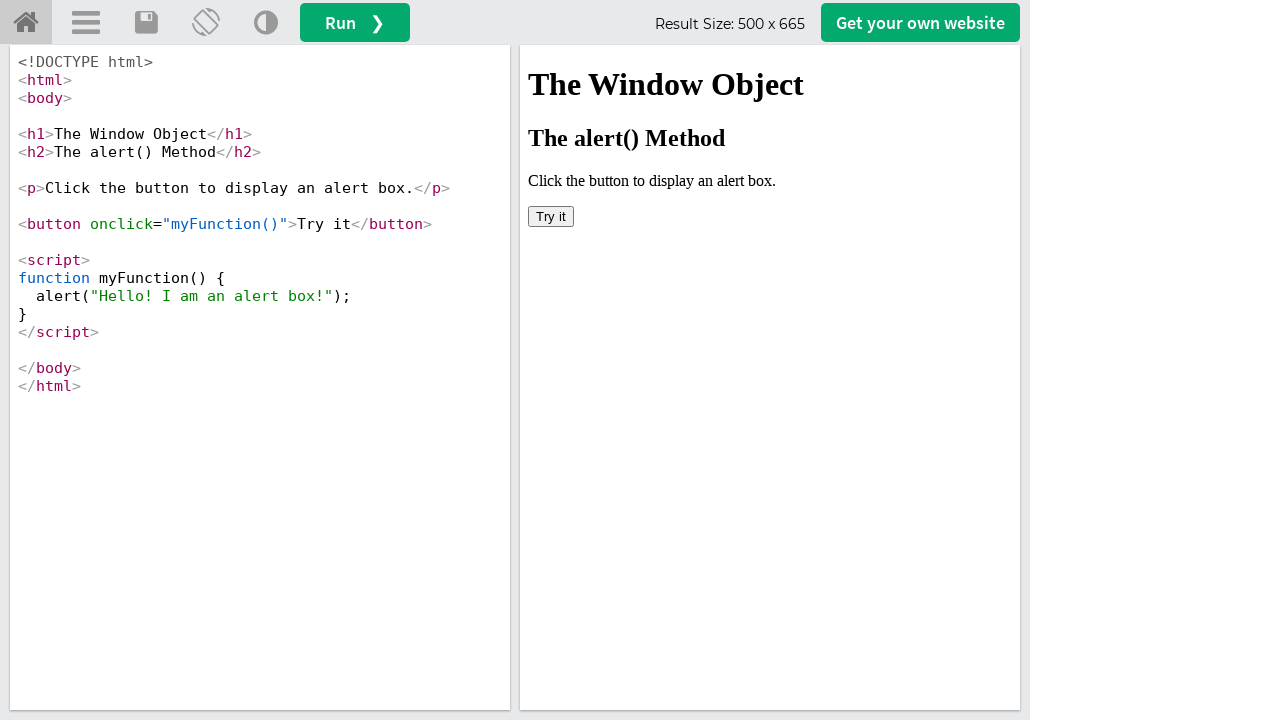

Clicked button in iframe that triggers JavaScript alert at (551, 216) on iframe[id='iframeResult'] >> internal:control=enter-frame >> button[onclick='myF
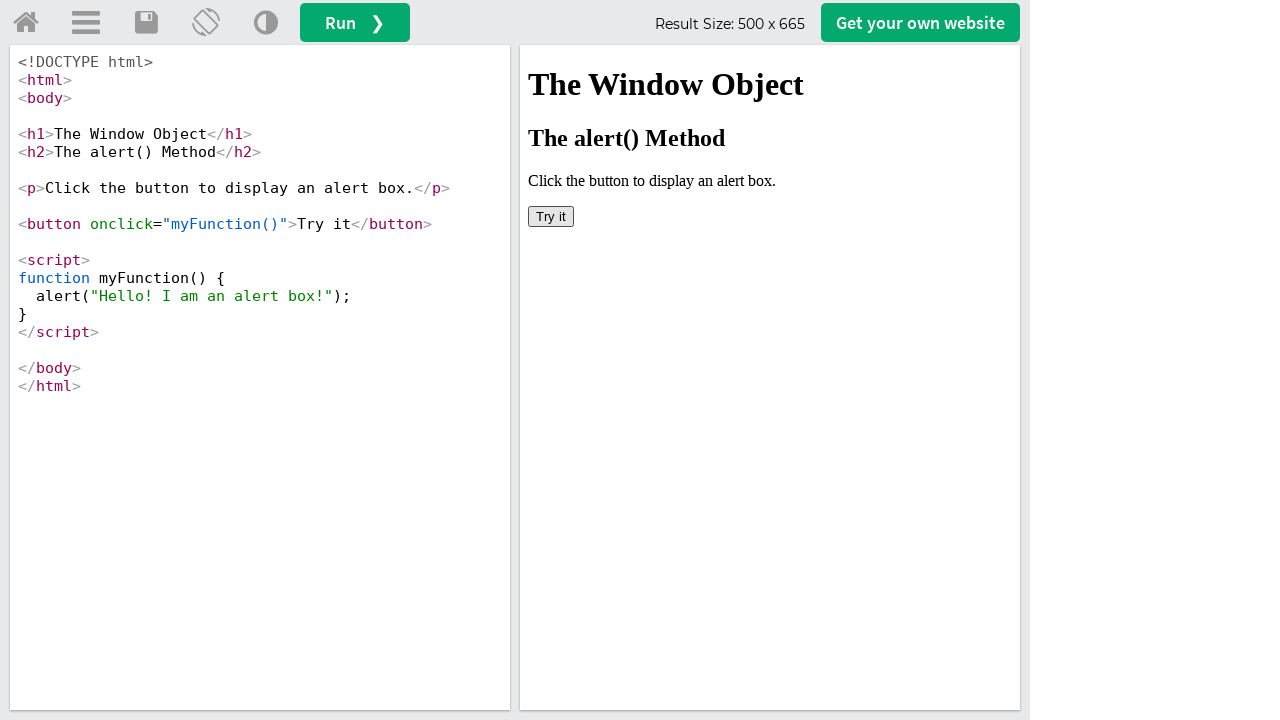

Set up dialog handler to accept alerts
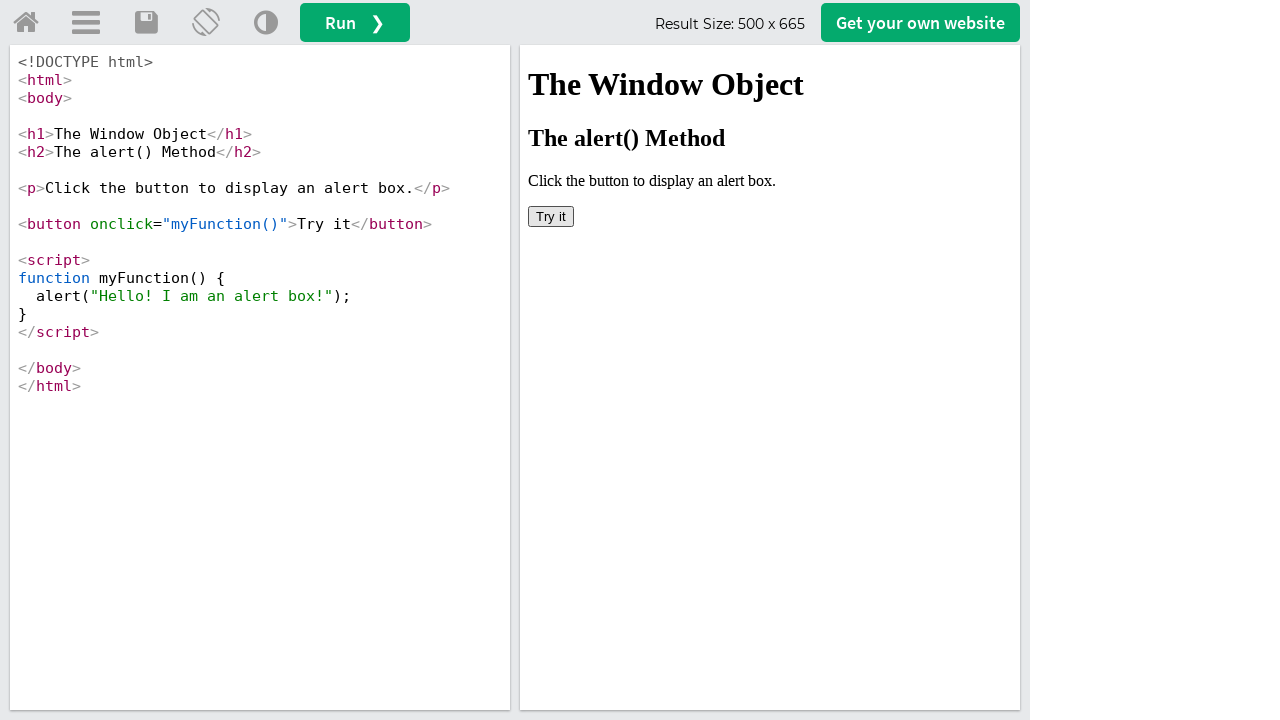

Retrieved page title from parent frame: 'W3Schools Tryit Editor'
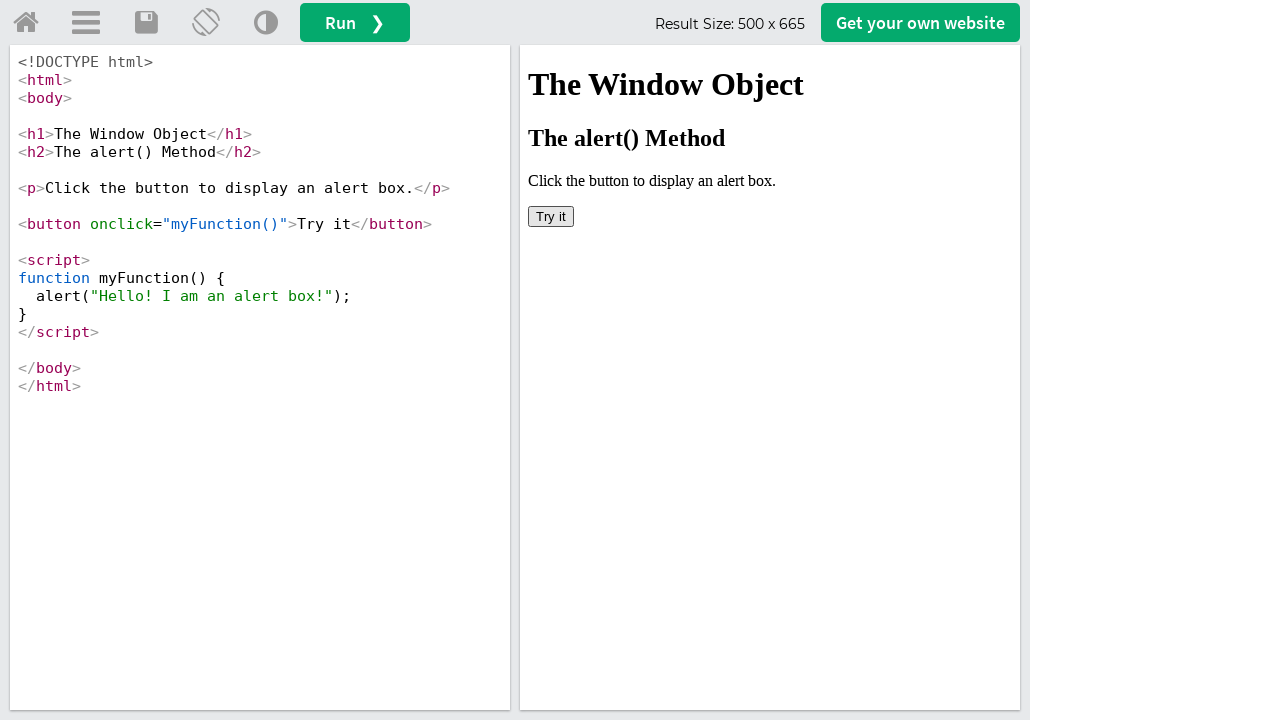

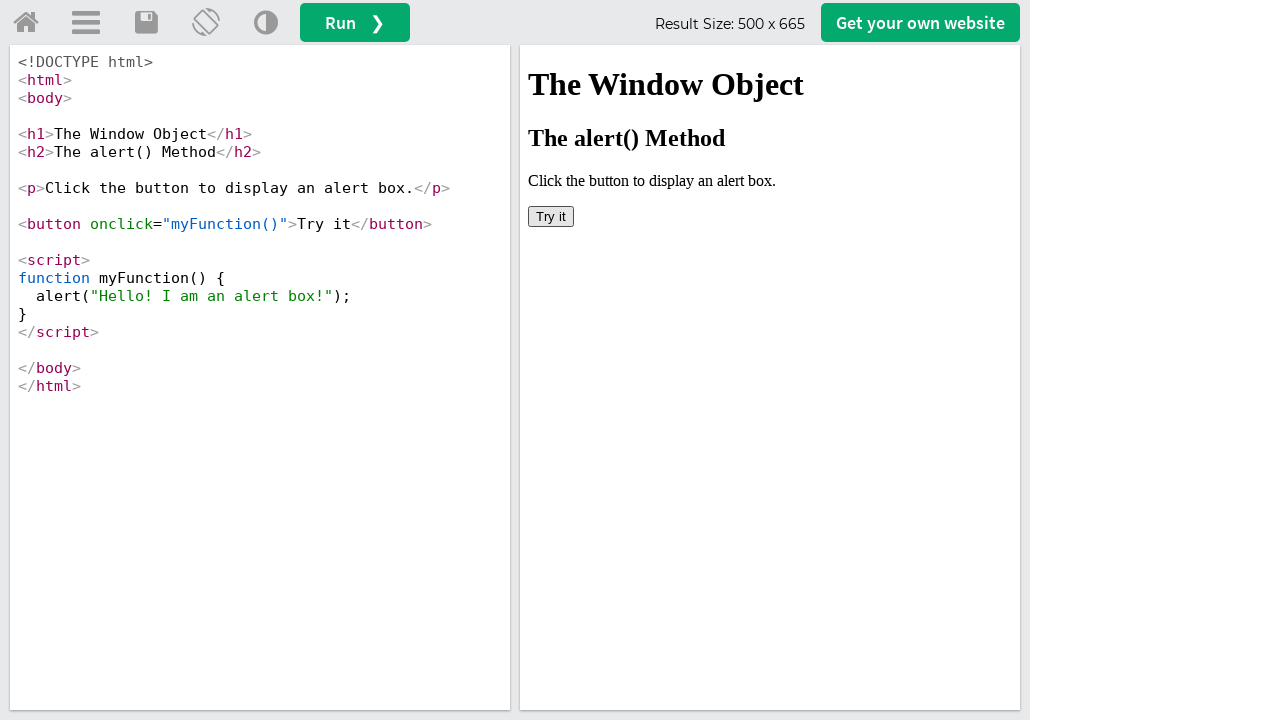